Tests file download functionality by clicking a download button and verifying the file is downloaded

Starting URL: https://demoqa.com/upload-download

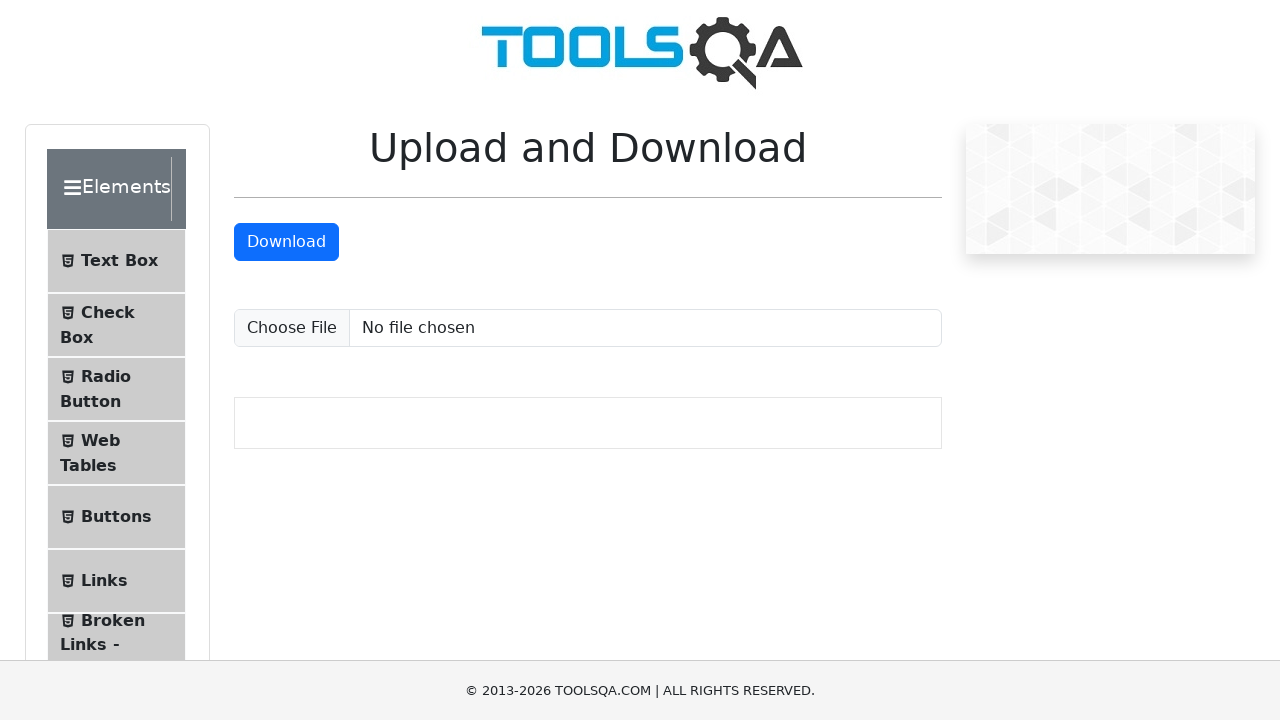

Clicked download button to initiate file download at (286, 242) on #downloadButton
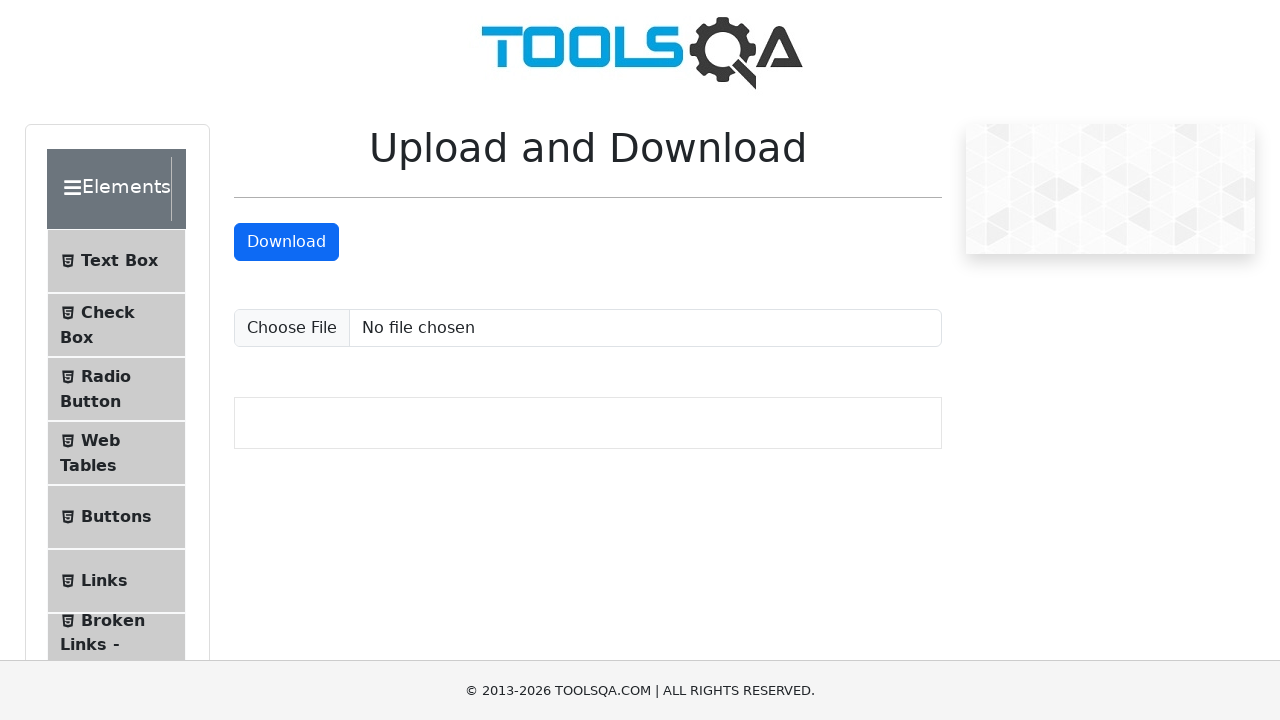

Waited 2 seconds for download to initiate
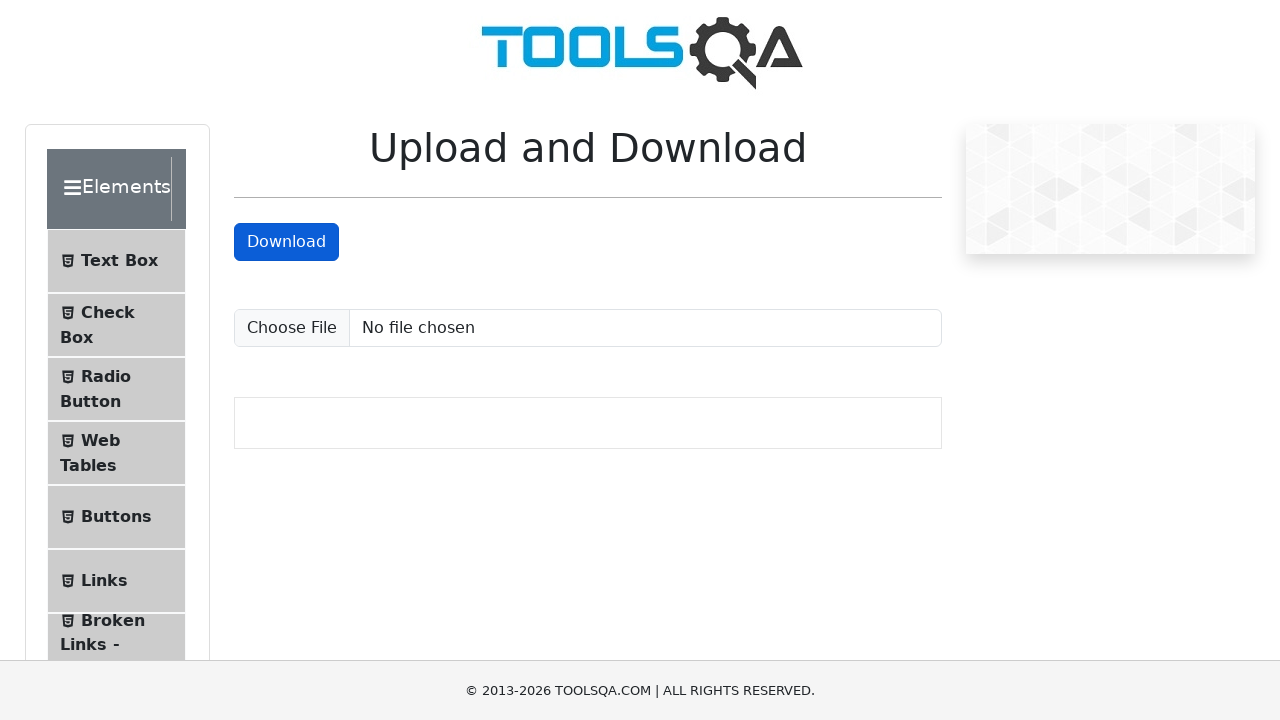

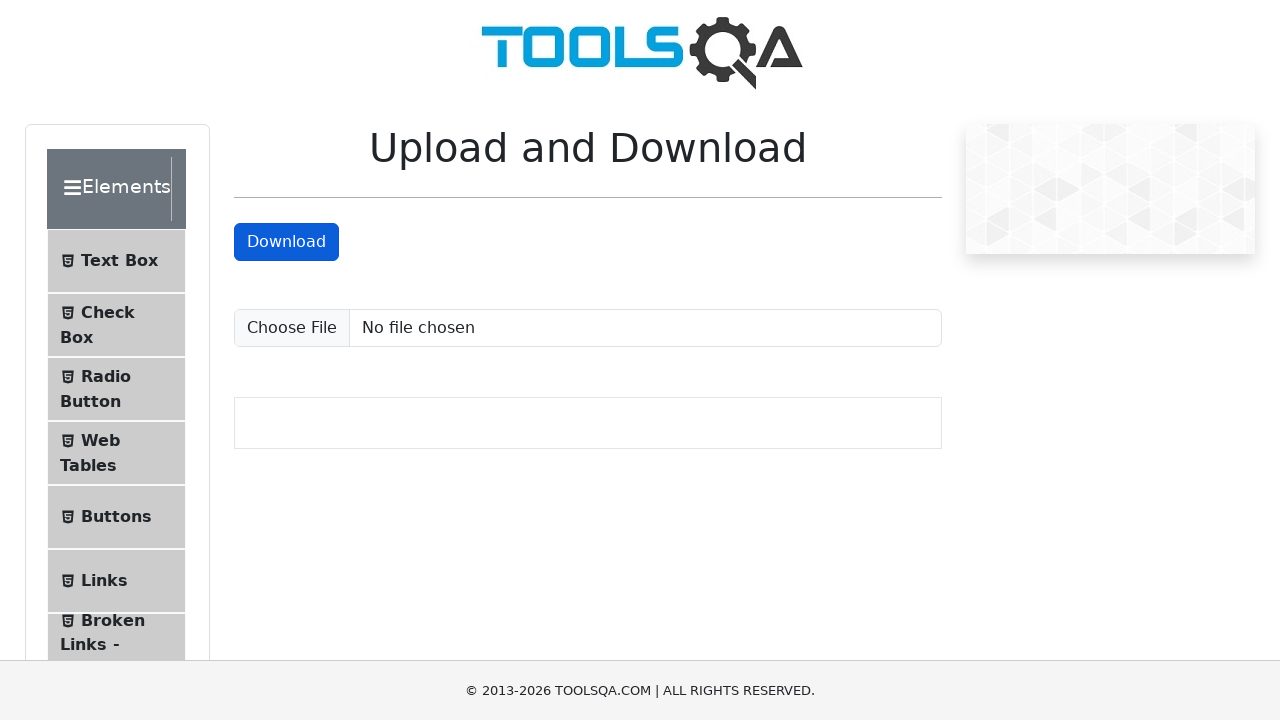